Tests that the complete-all checkbox updates state when individual items are completed or cleared

Starting URL: https://demo.playwright.dev/todomvc

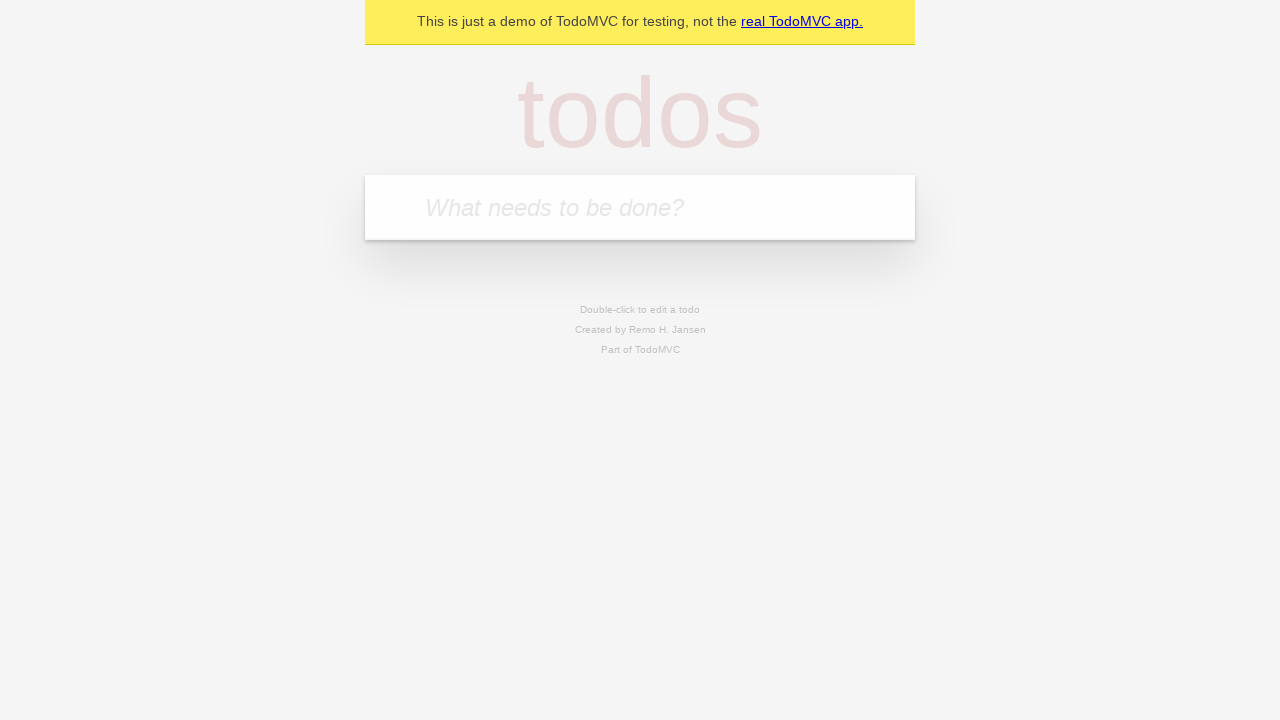

Filled new todo field with 'buy some cheese' on internal:attr=[placeholder="What needs to be done?"i]
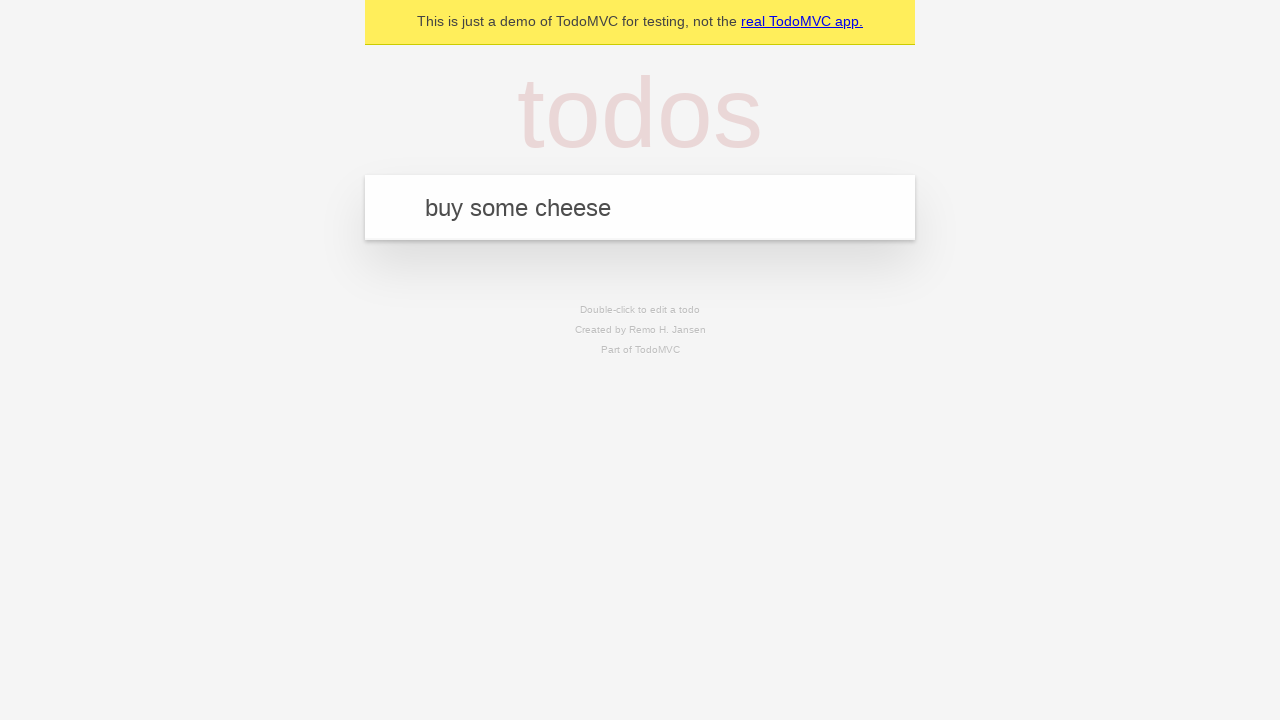

Pressed Enter to add todo item 'buy some cheese' on internal:attr=[placeholder="What needs to be done?"i]
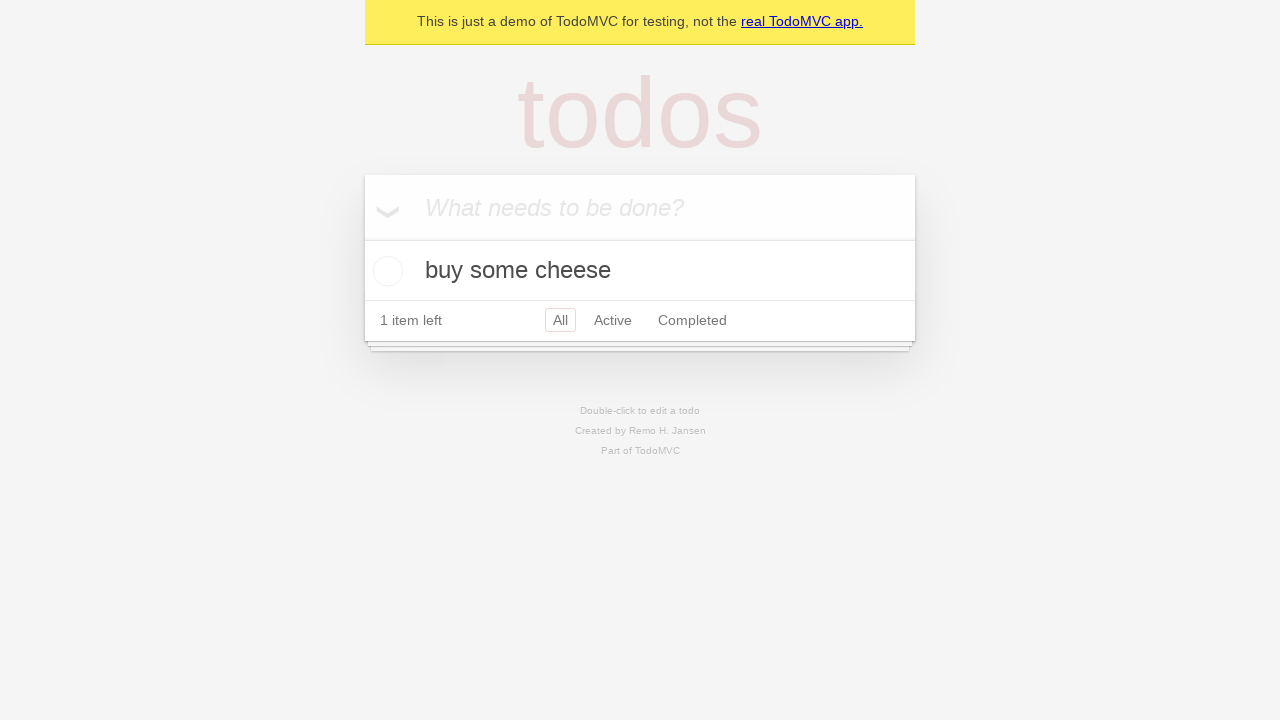

Filled new todo field with 'feed the cat' on internal:attr=[placeholder="What needs to be done?"i]
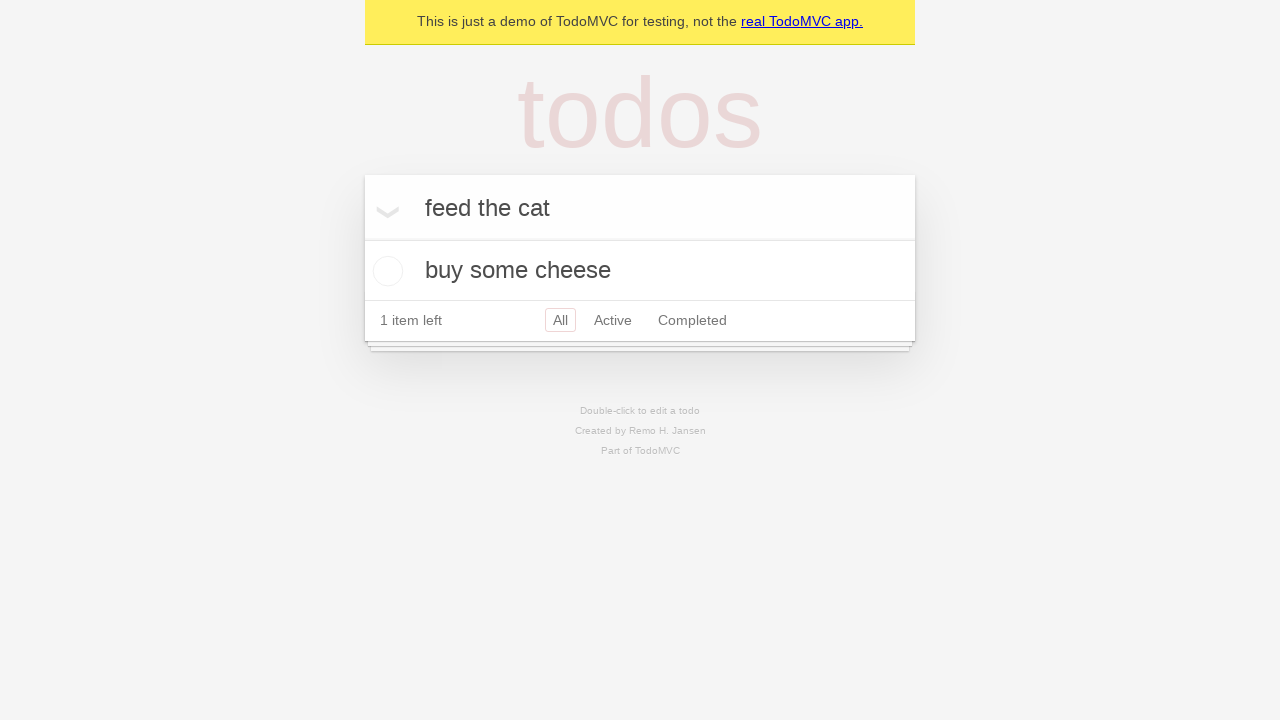

Pressed Enter to add todo item 'feed the cat' on internal:attr=[placeholder="What needs to be done?"i]
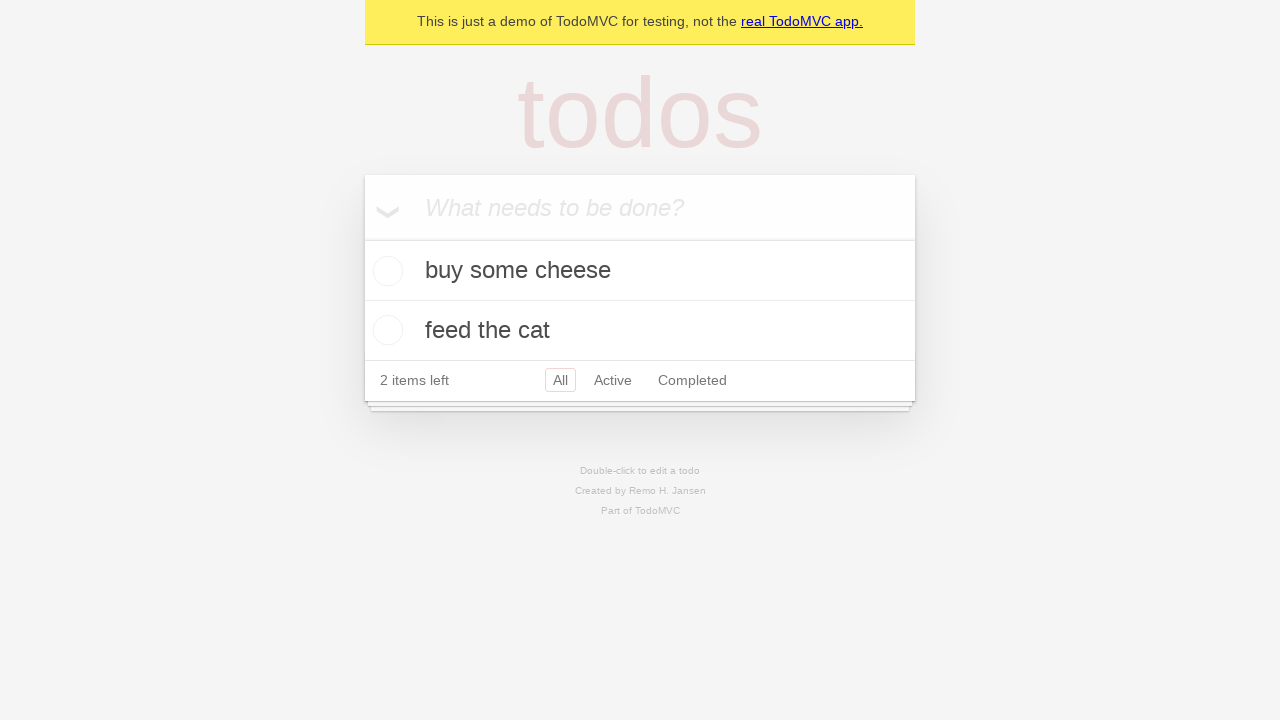

Filled new todo field with 'book a doctors appointment' on internal:attr=[placeholder="What needs to be done?"i]
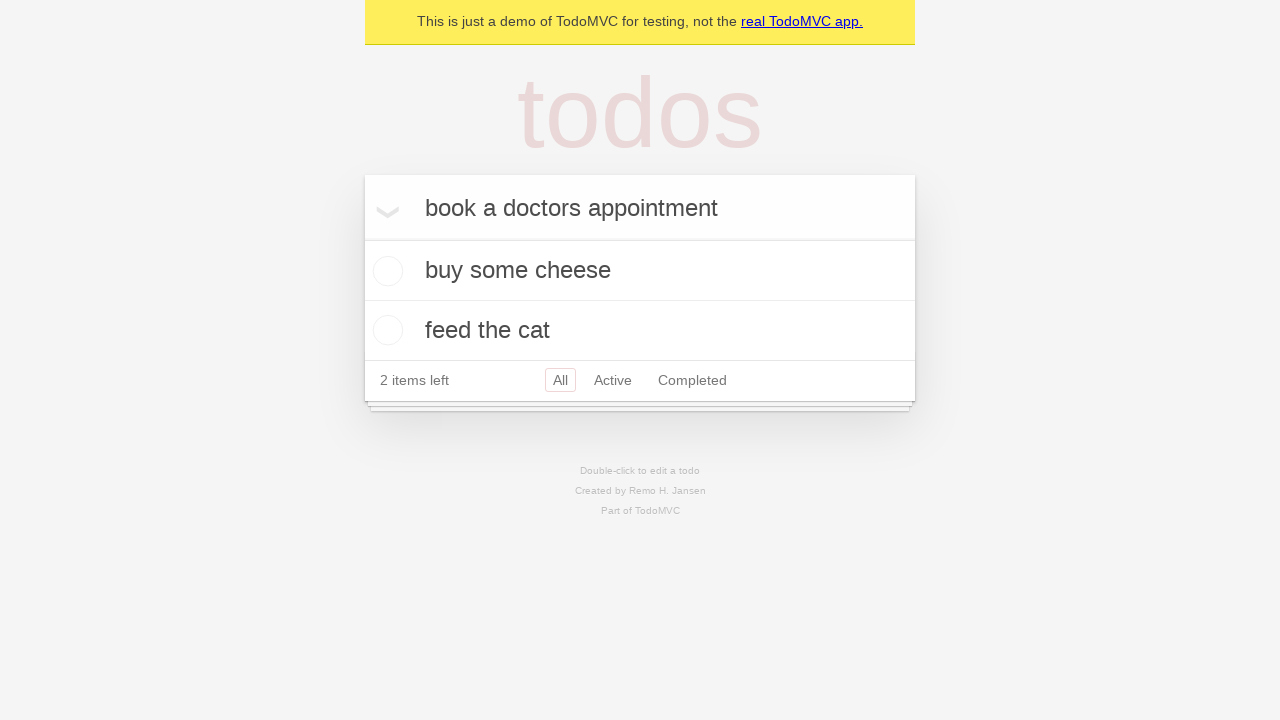

Pressed Enter to add todo item 'book a doctors appointment' on internal:attr=[placeholder="What needs to be done?"i]
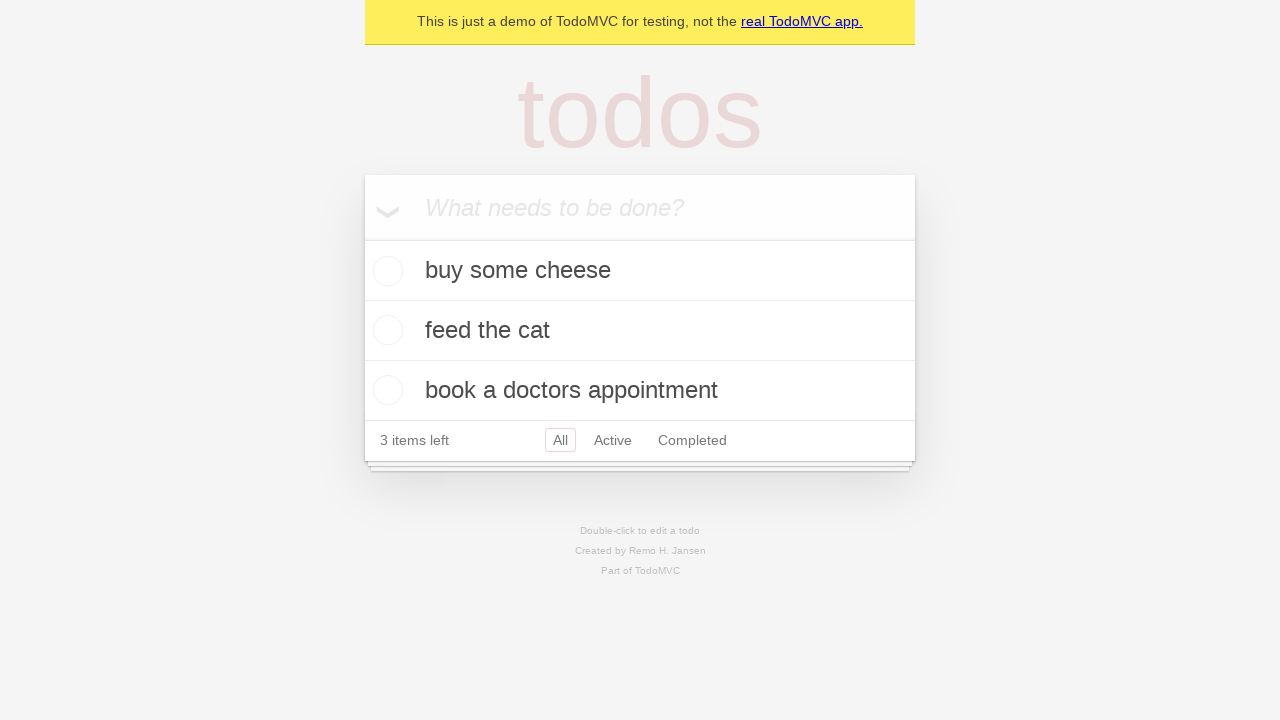

Waited for all 3 todo items to be added
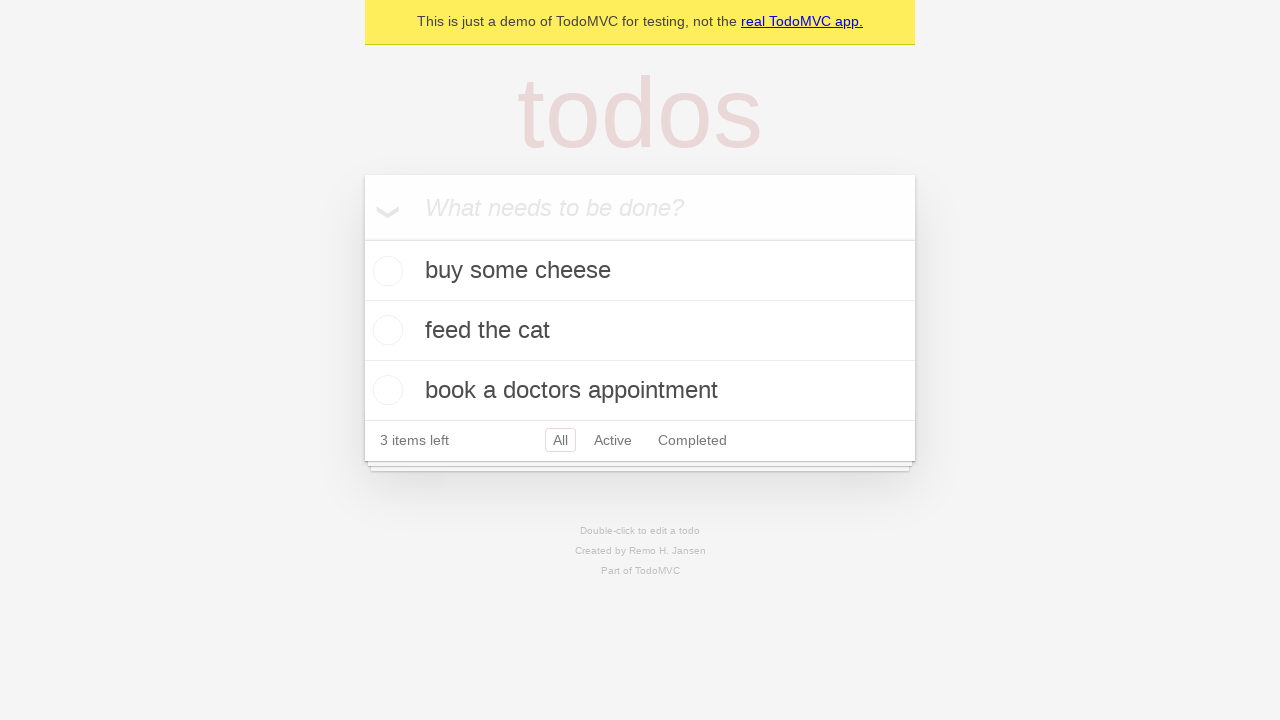

Checked the 'Mark all as complete' checkbox at (362, 238) on internal:label="Mark all as complete"i
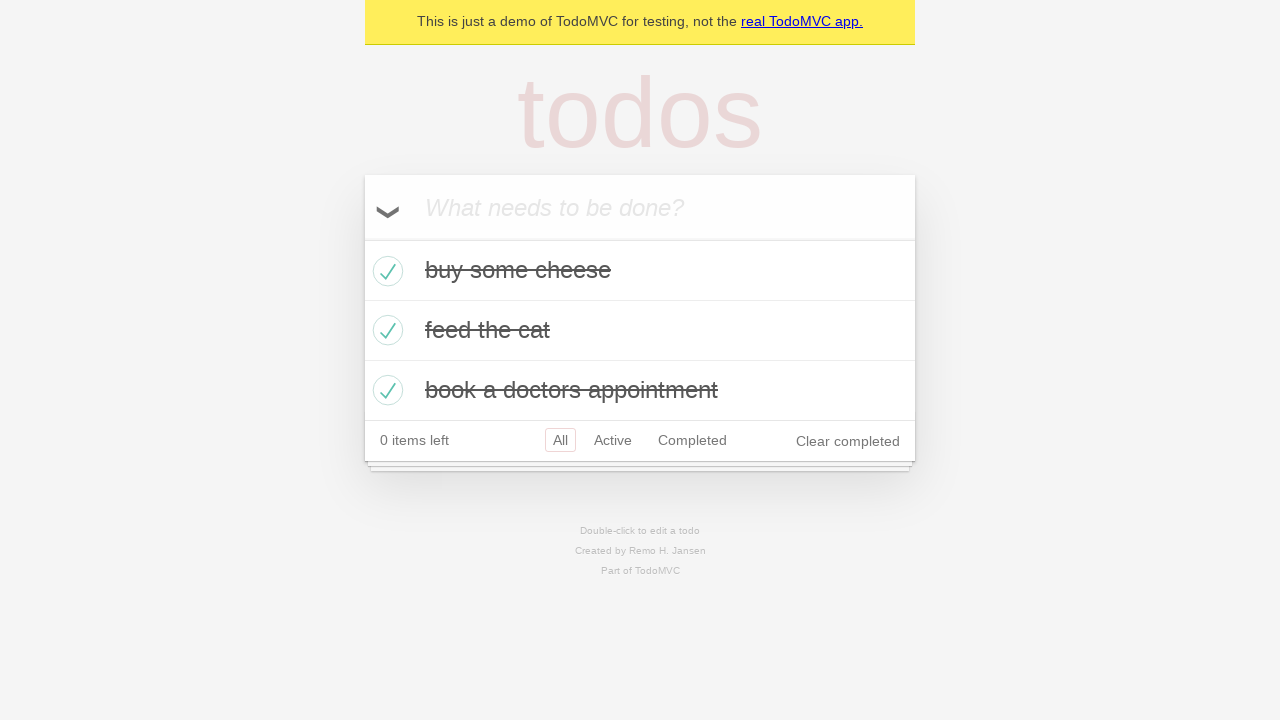

Unchecked the first todo item at (385, 271) on internal:testid=[data-testid="todo-item"s] >> nth=0 >> internal:role=checkbox
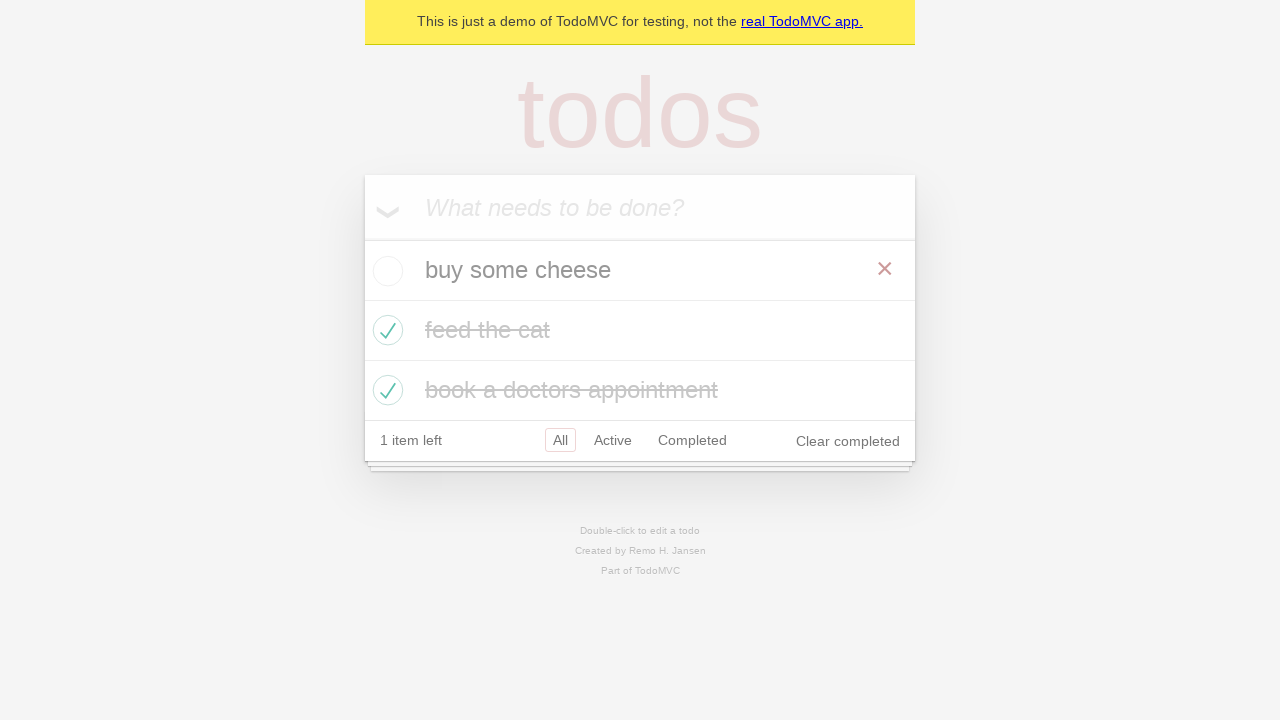

Checked the first todo item again at (385, 271) on internal:testid=[data-testid="todo-item"s] >> nth=0 >> internal:role=checkbox
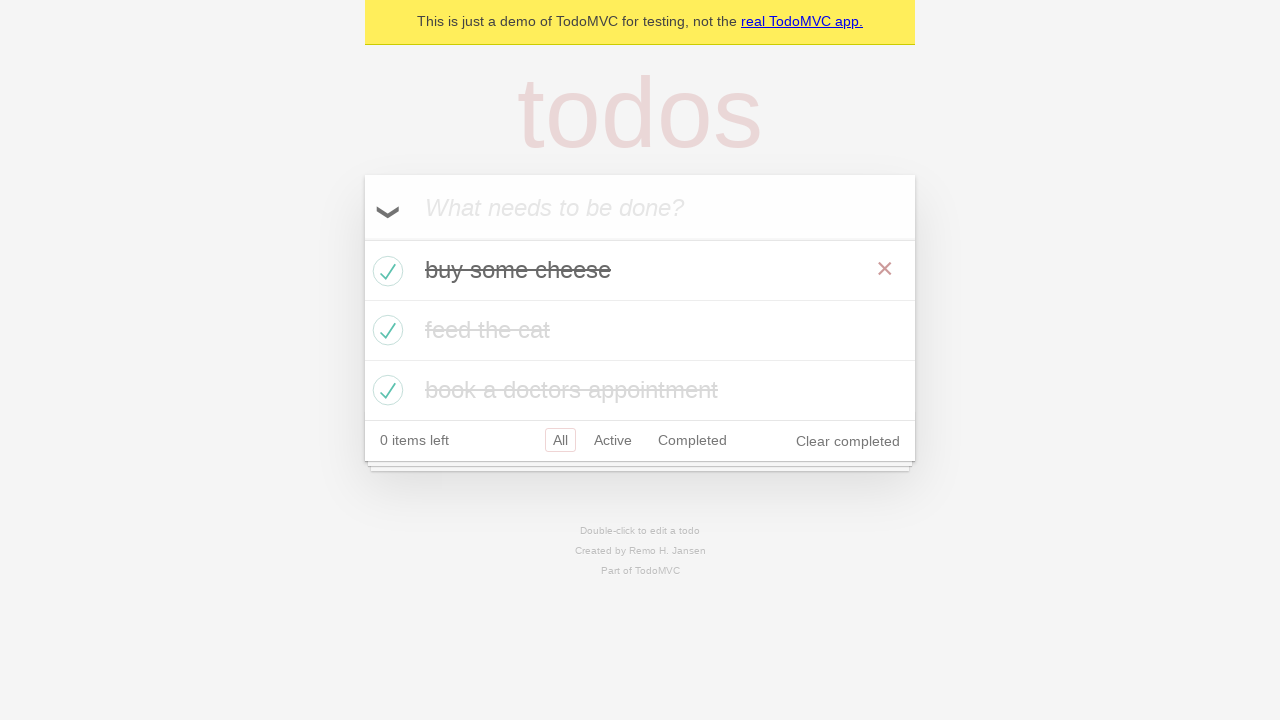

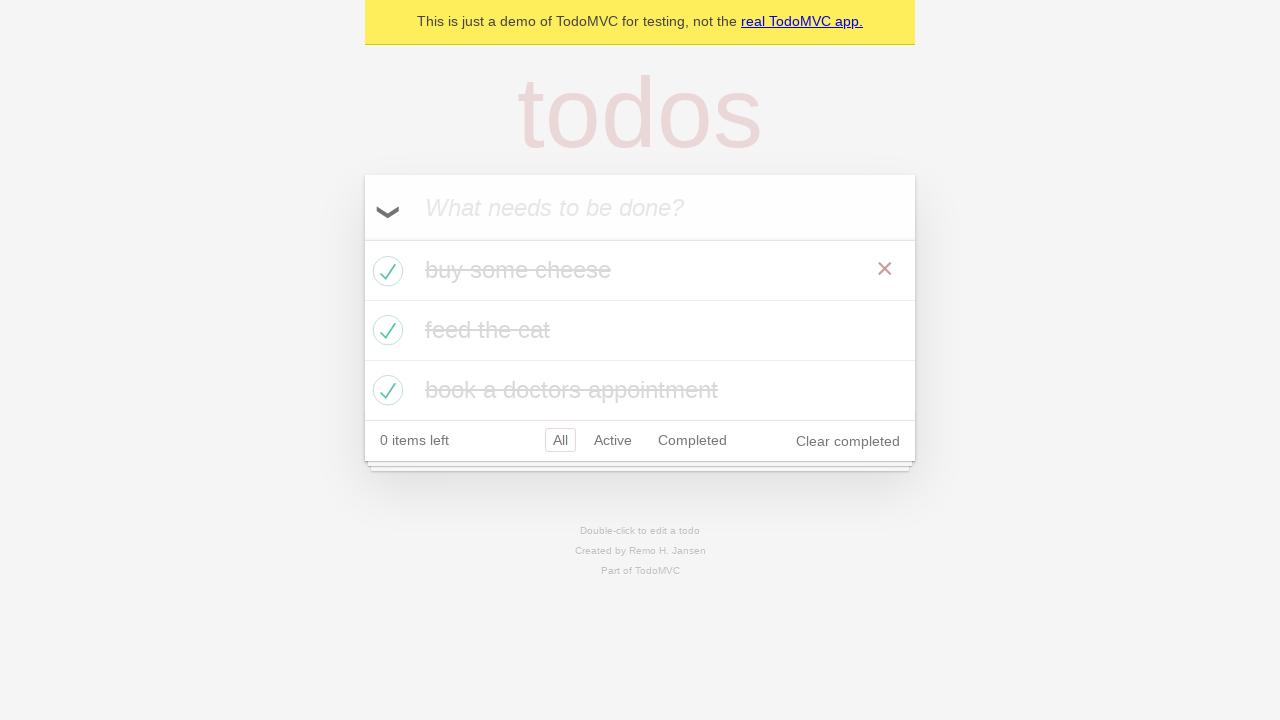